Tests password validation on Mailchimp signup form by entering different passwords and checking validation messages

Starting URL: https://login.mailchimp.com/signup/

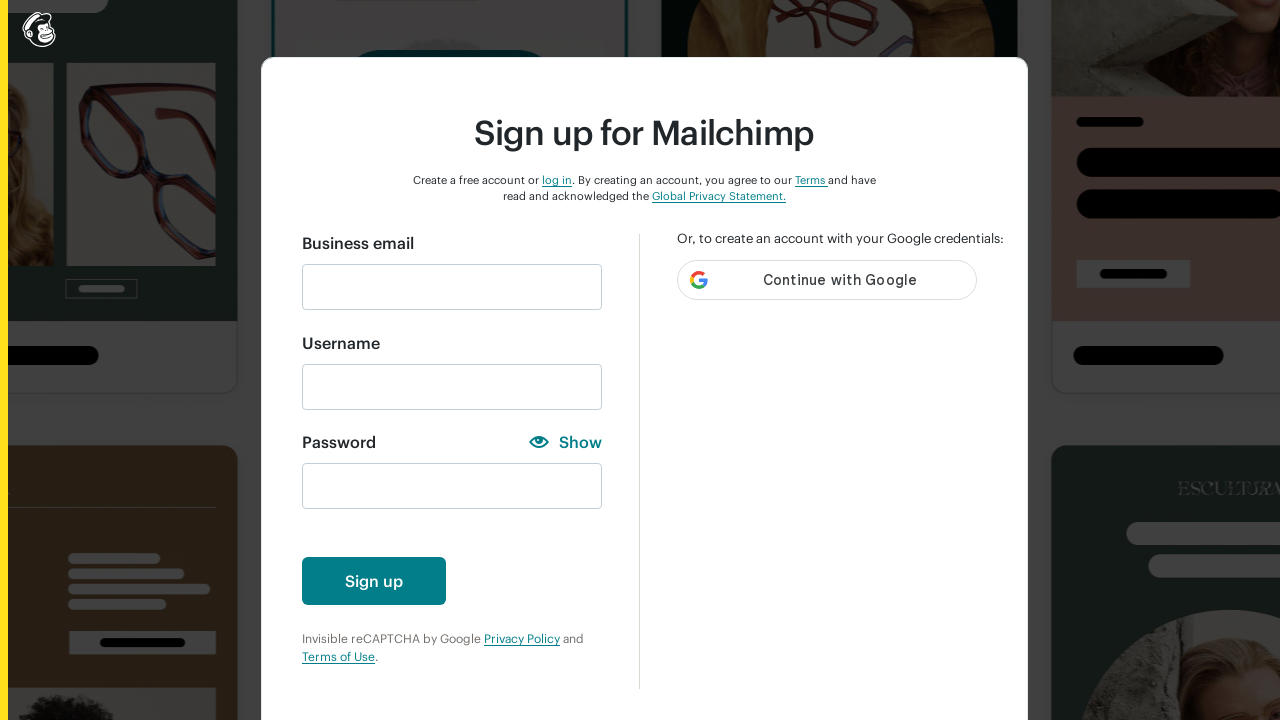

Filled email field with 'phamhien@gmail.com' on #email
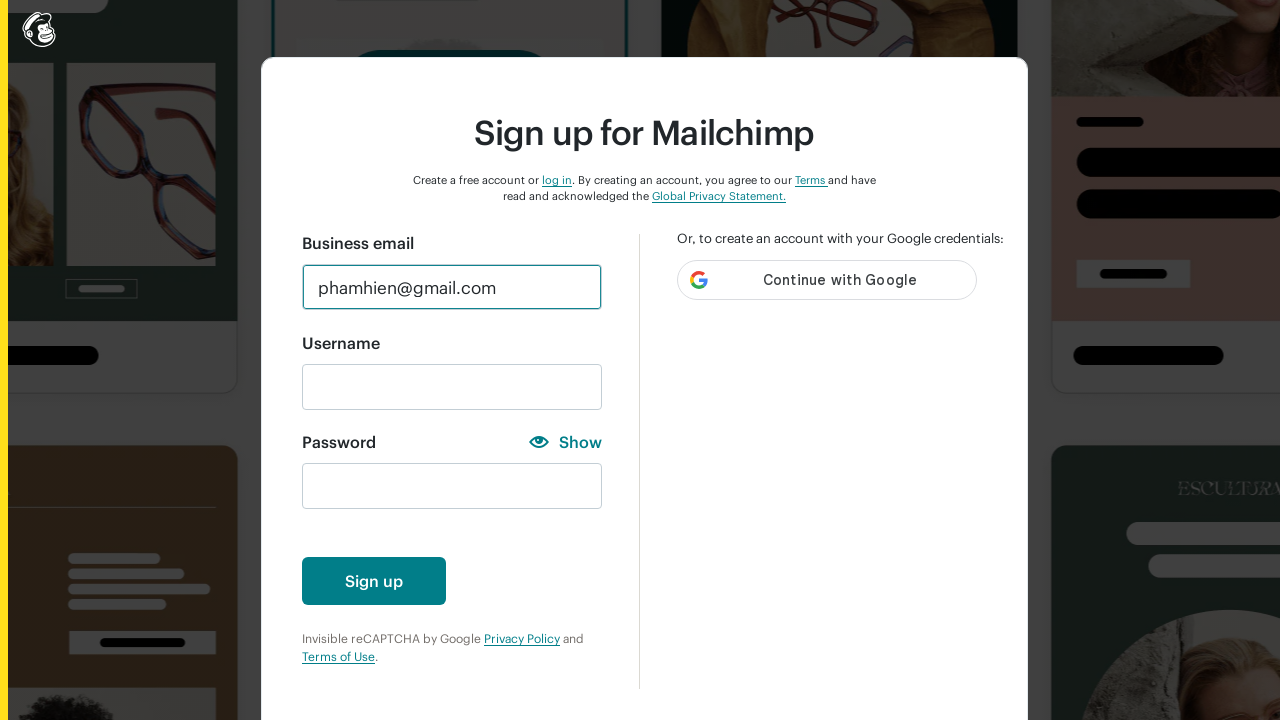

Waited 2000ms for page to load
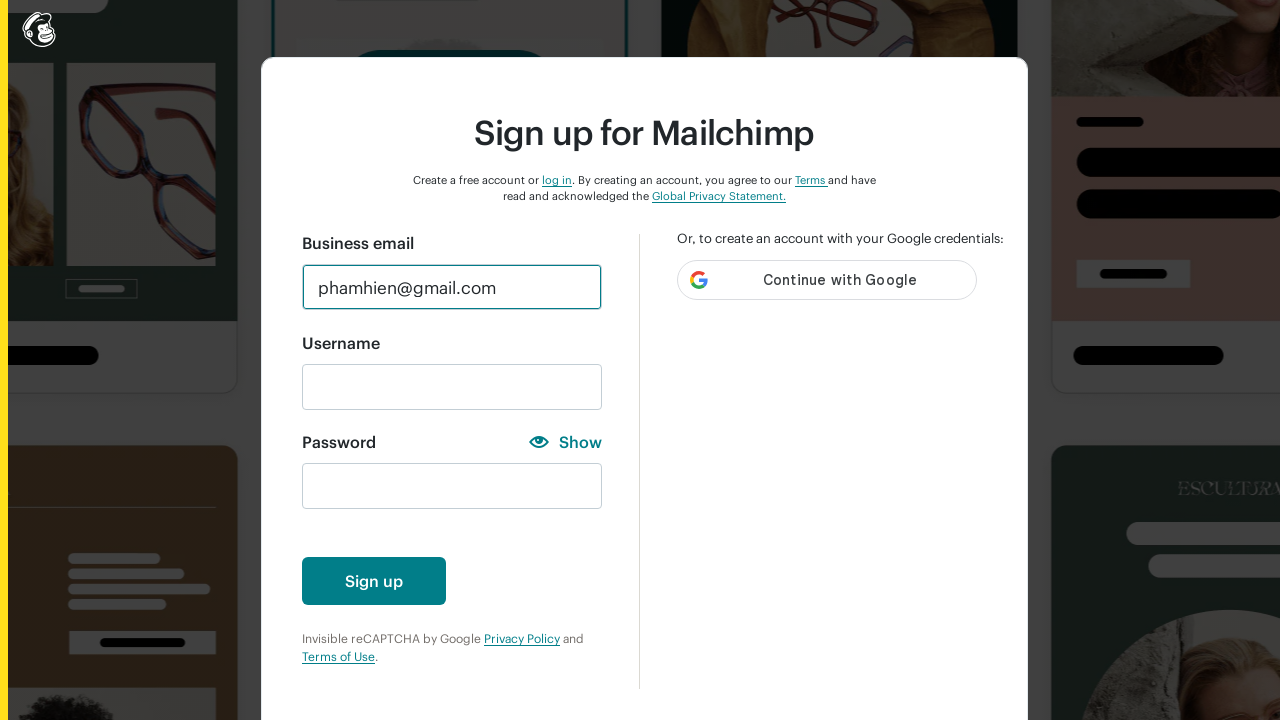

Clicked 'Show Password' button at (565, 448) on xpath=//label[@title='Show Password']
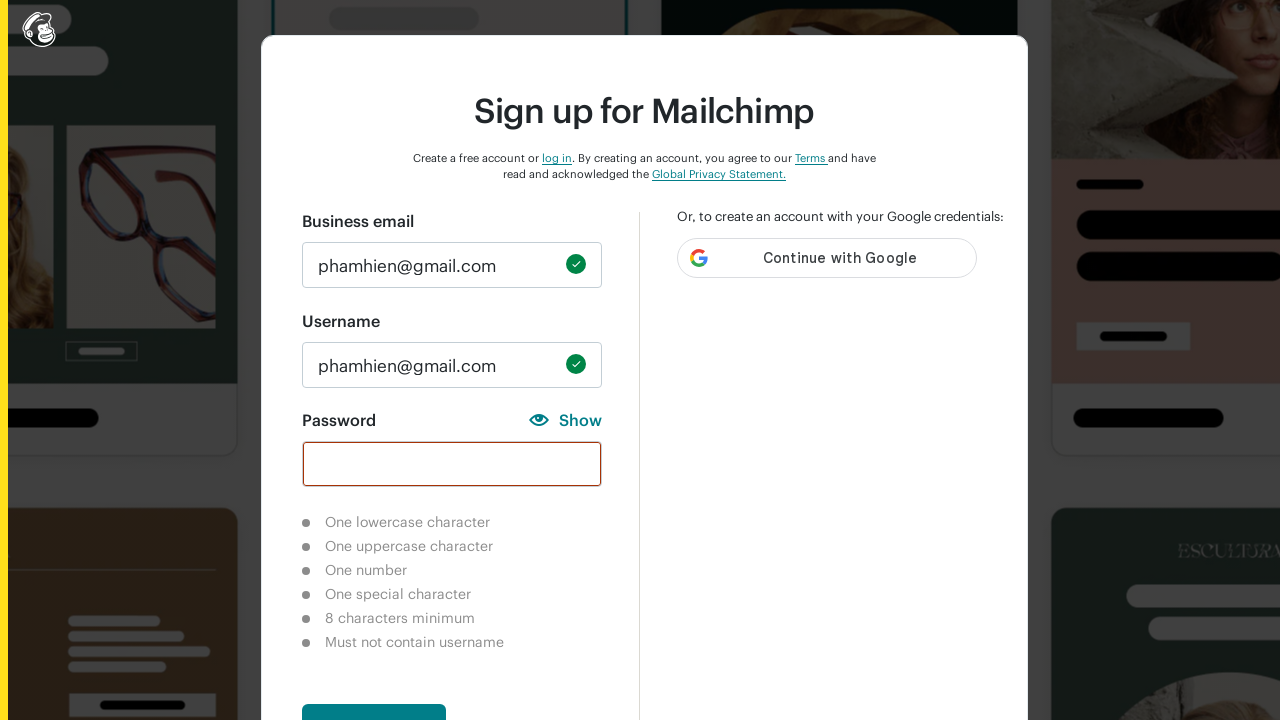

Waited 1000ms for password field to be visible
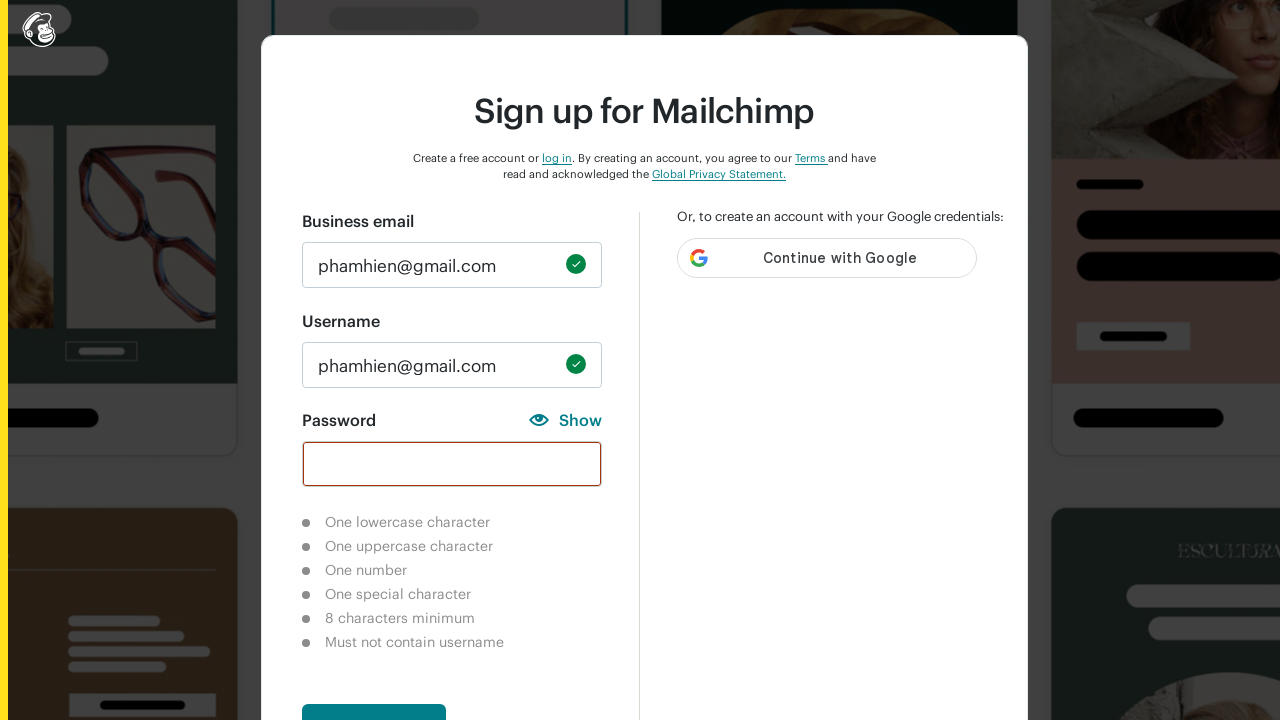

Entered weak password 'abc' in password field on #new_password
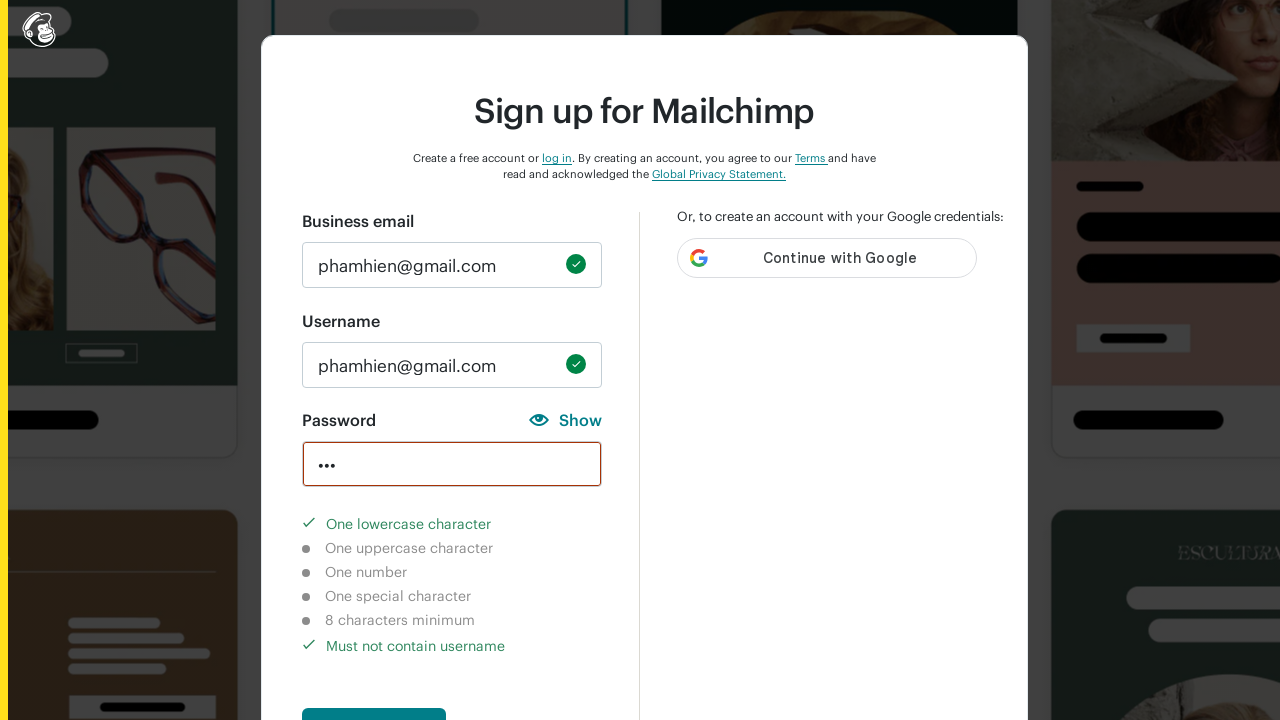

Verified lowercase character validation message is visible
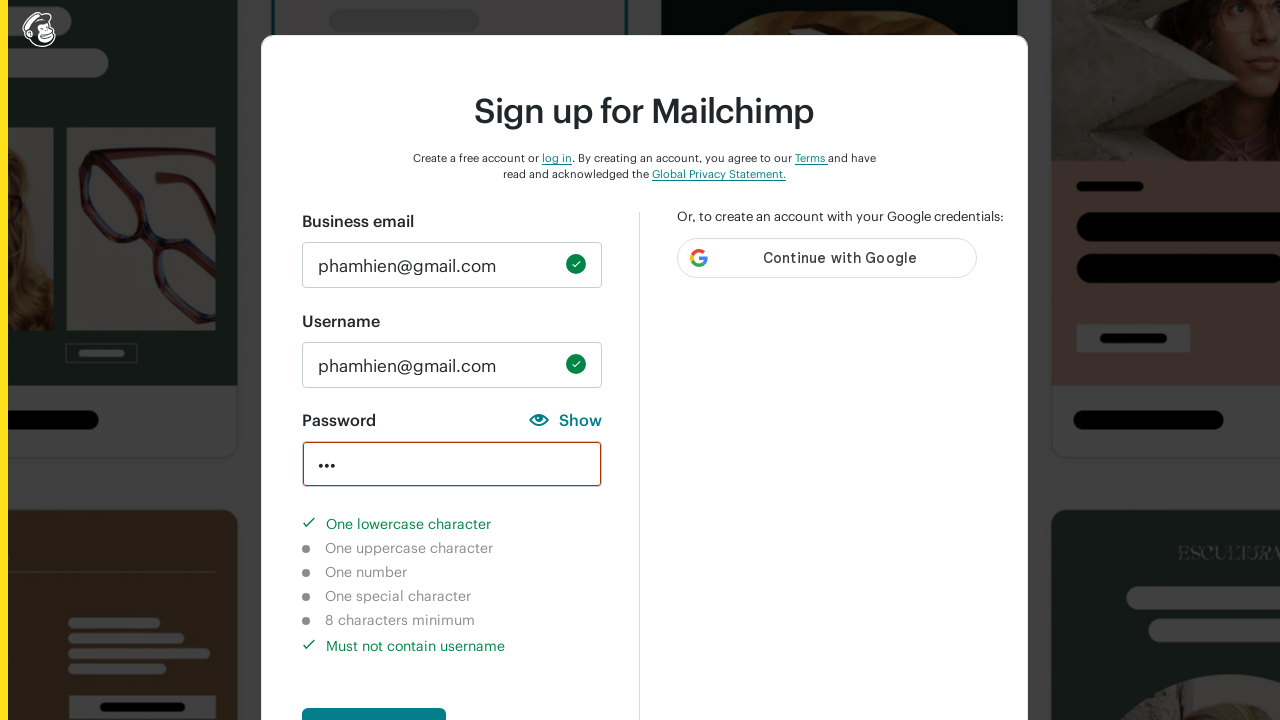

Verified uppercase character validation message is visible (not completed)
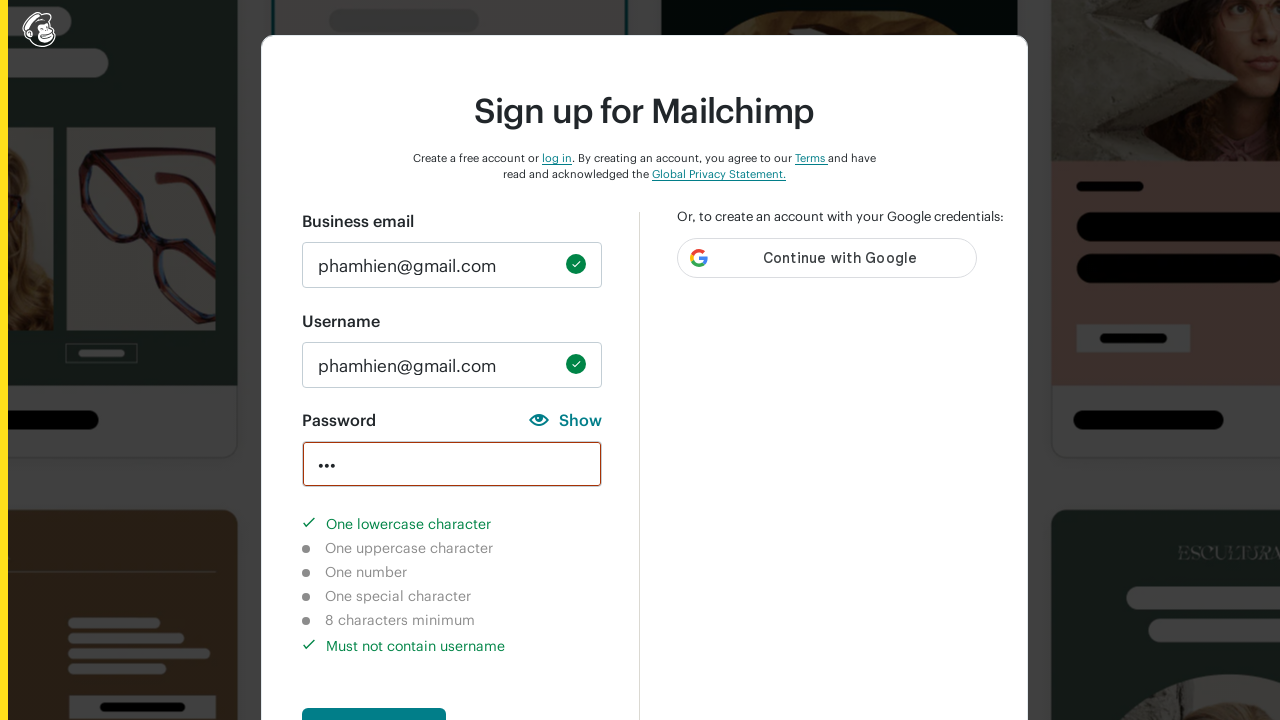

Verified number character validation message is visible (not completed)
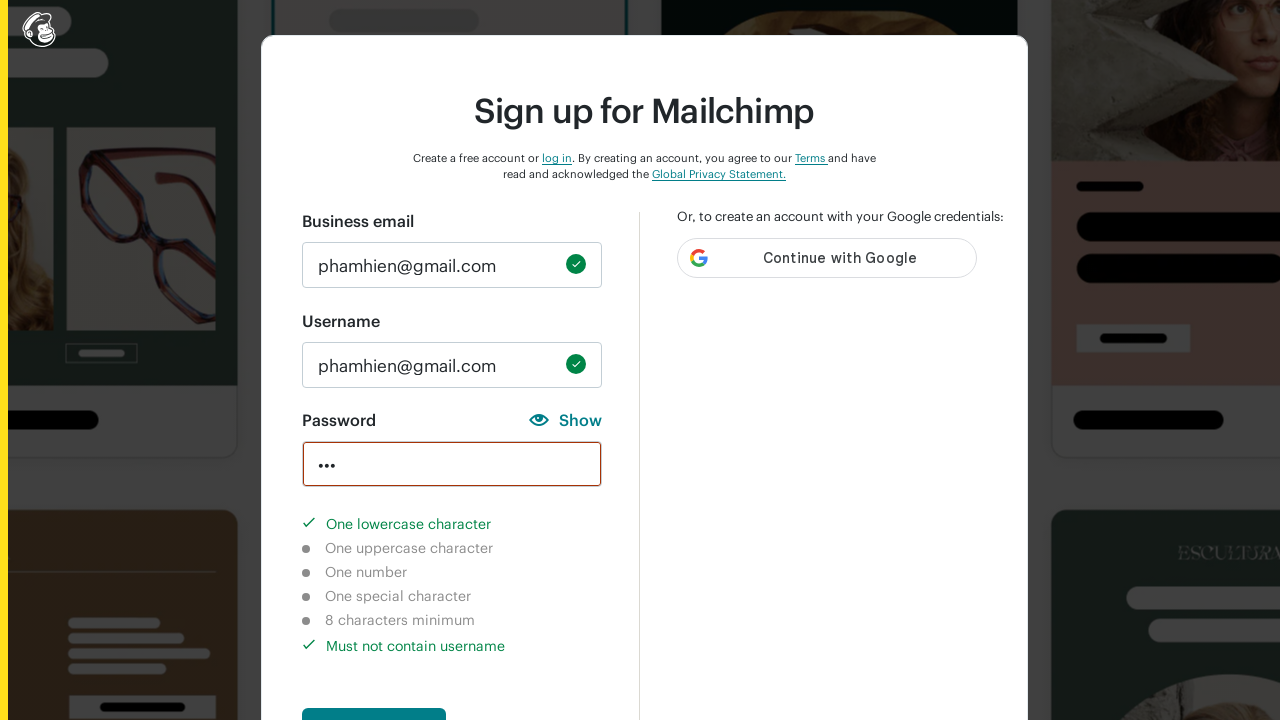

Verified special character validation message is visible (not completed)
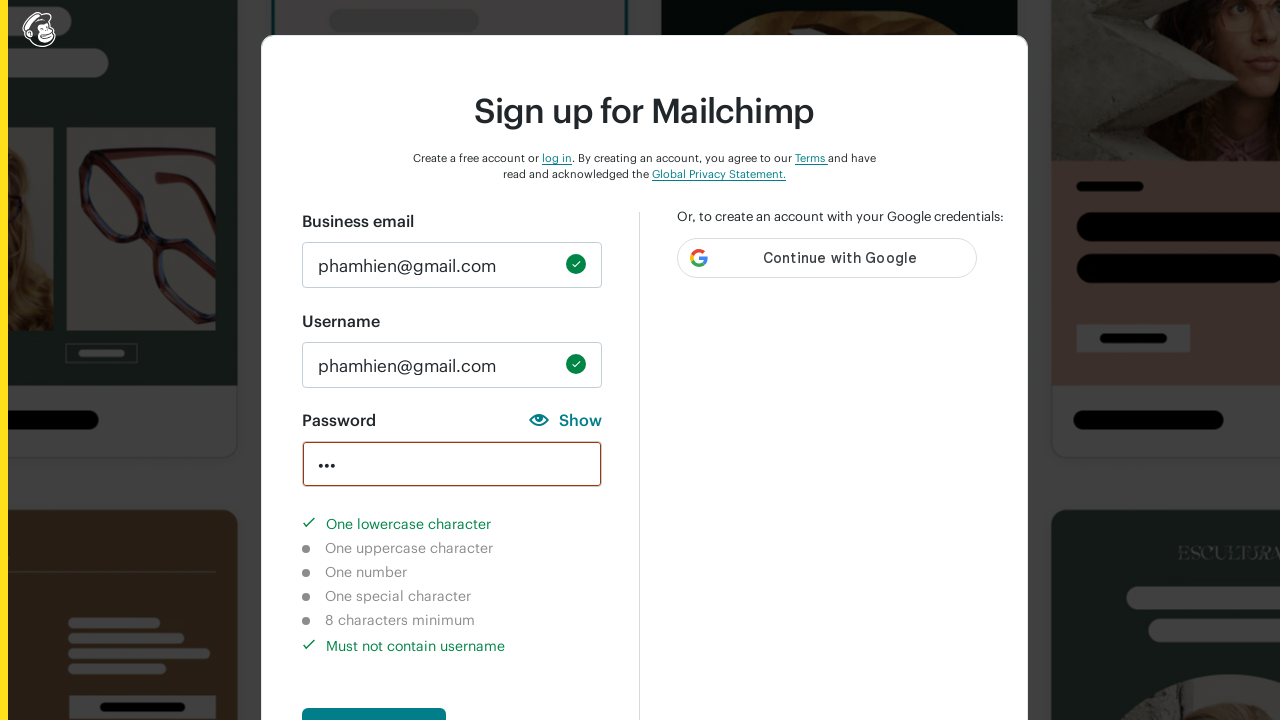

Verified 8-character minimum validation message is visible (not completed)
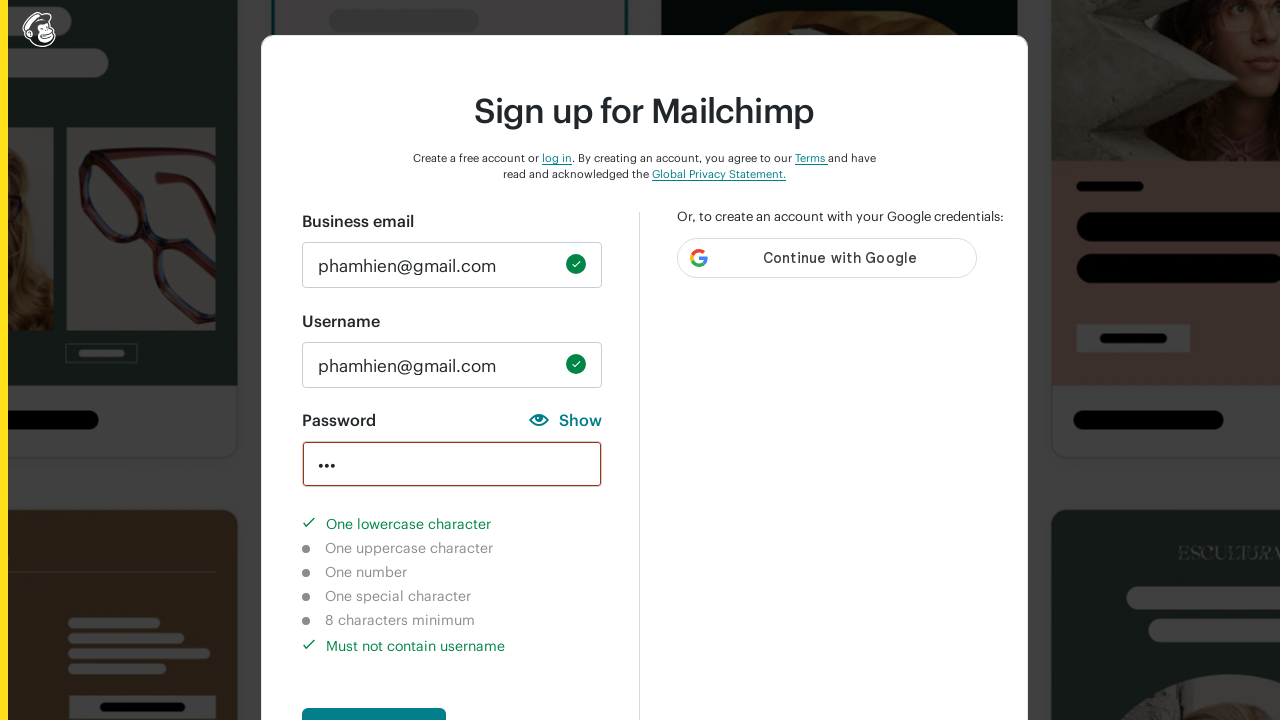

Cleared password field on #new_password
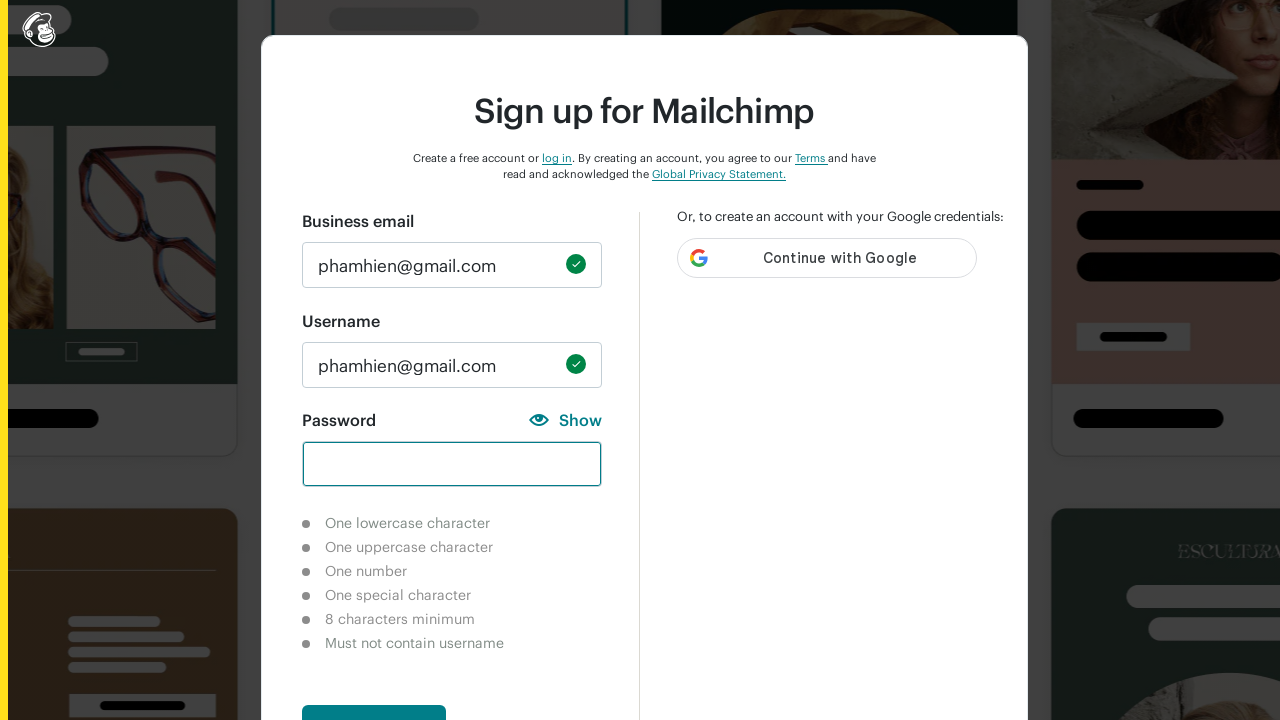

Waited 1000ms after clearing password field
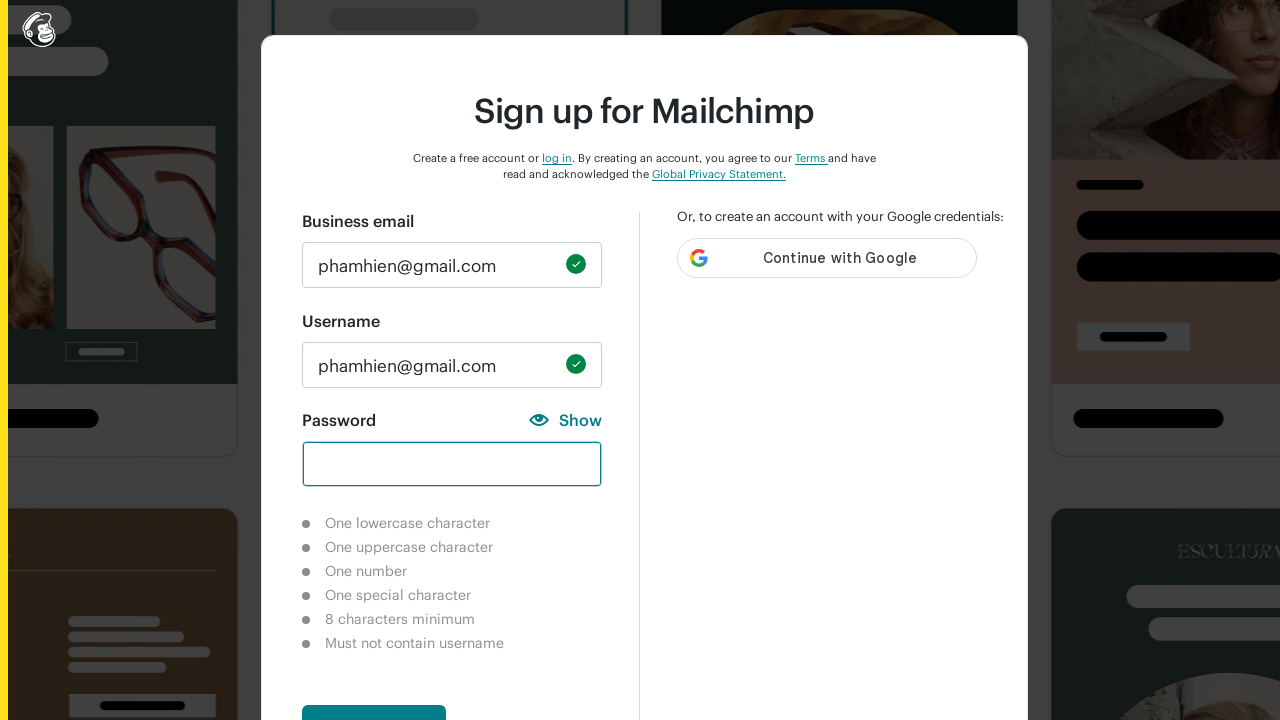

Entered strong password 'aA1@hien' in password field on #new_password
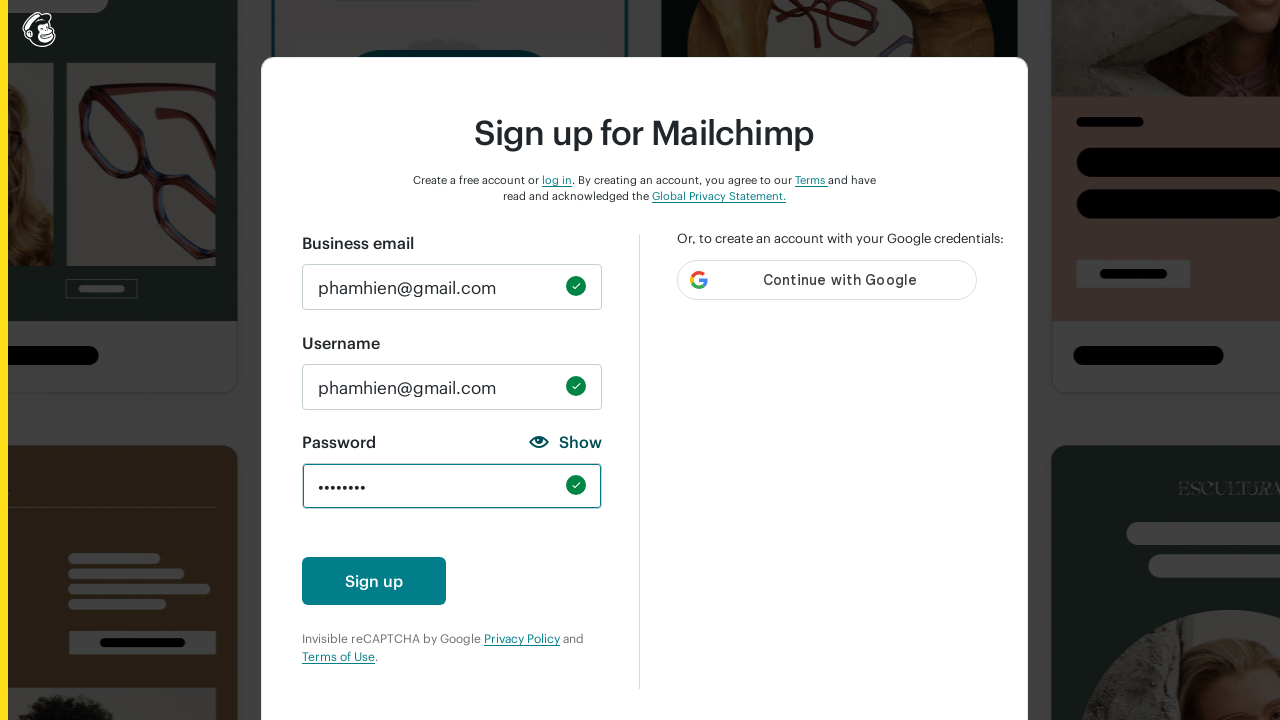

Verified lowercase character validation message is no longer visible (password requirements met)
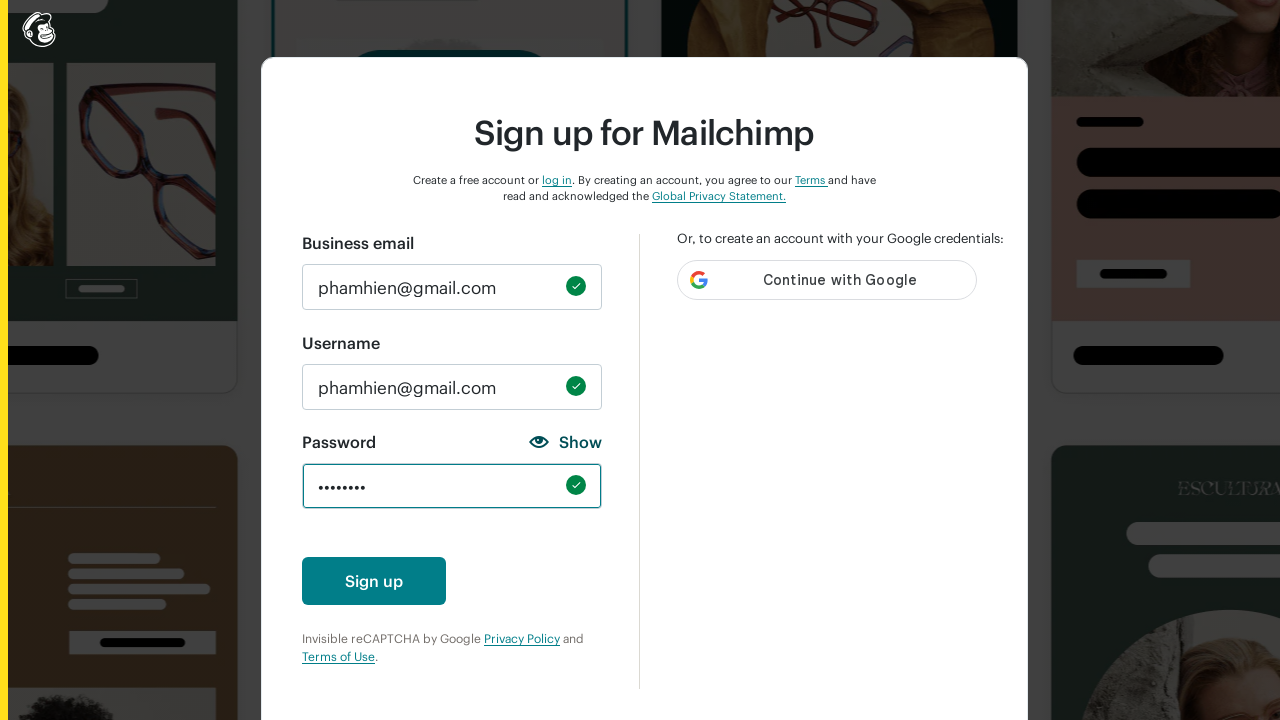

Verified uppercase character validation message is no longer visible
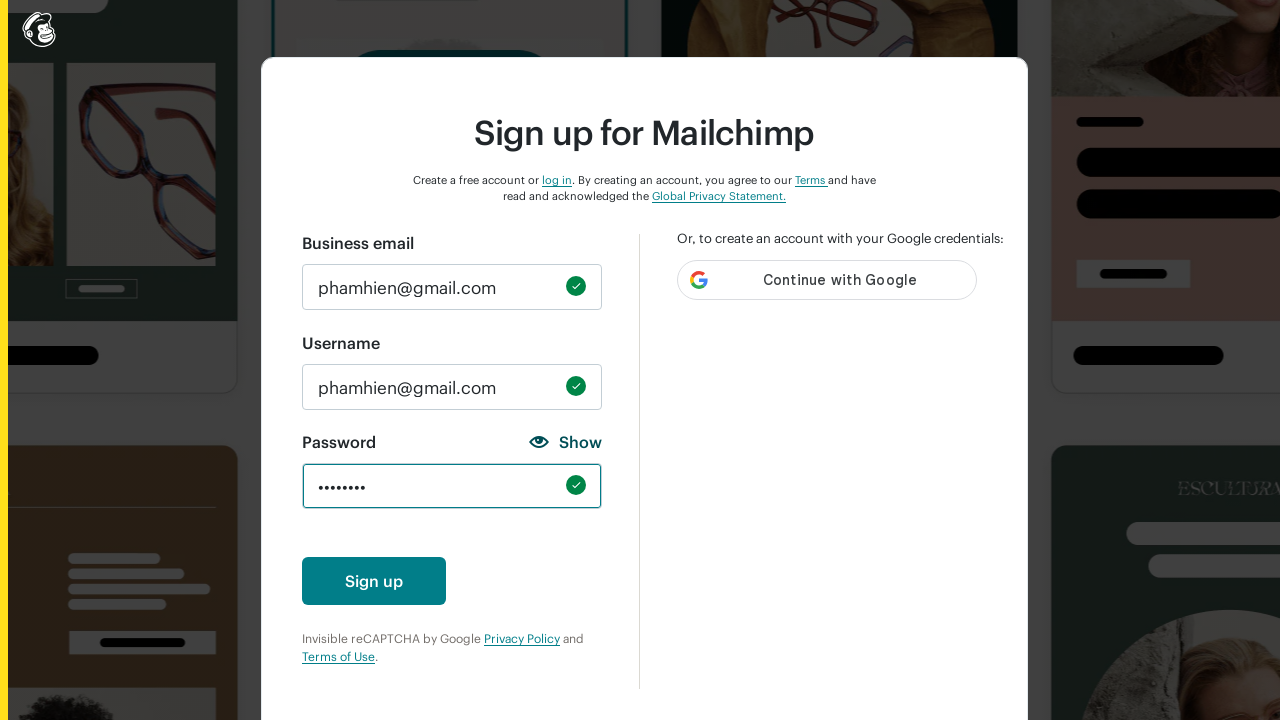

Verified number character validation message is no longer visible
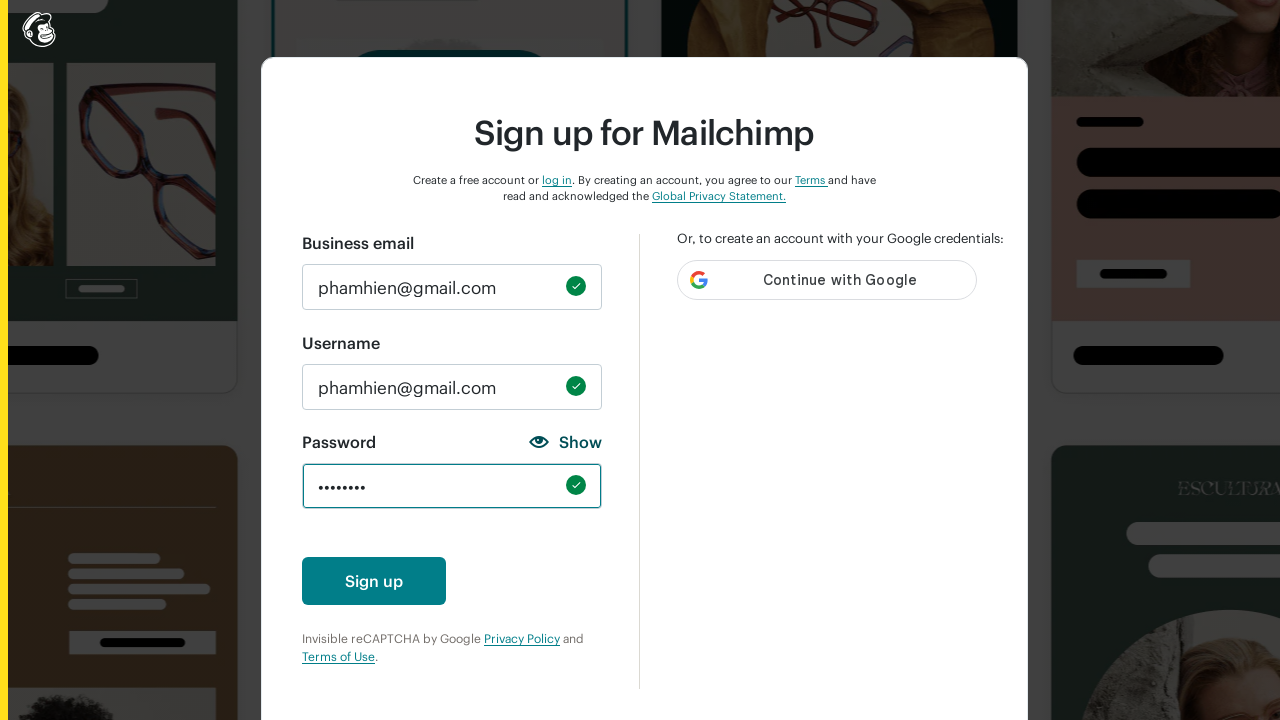

Verified special character validation message is no longer visible
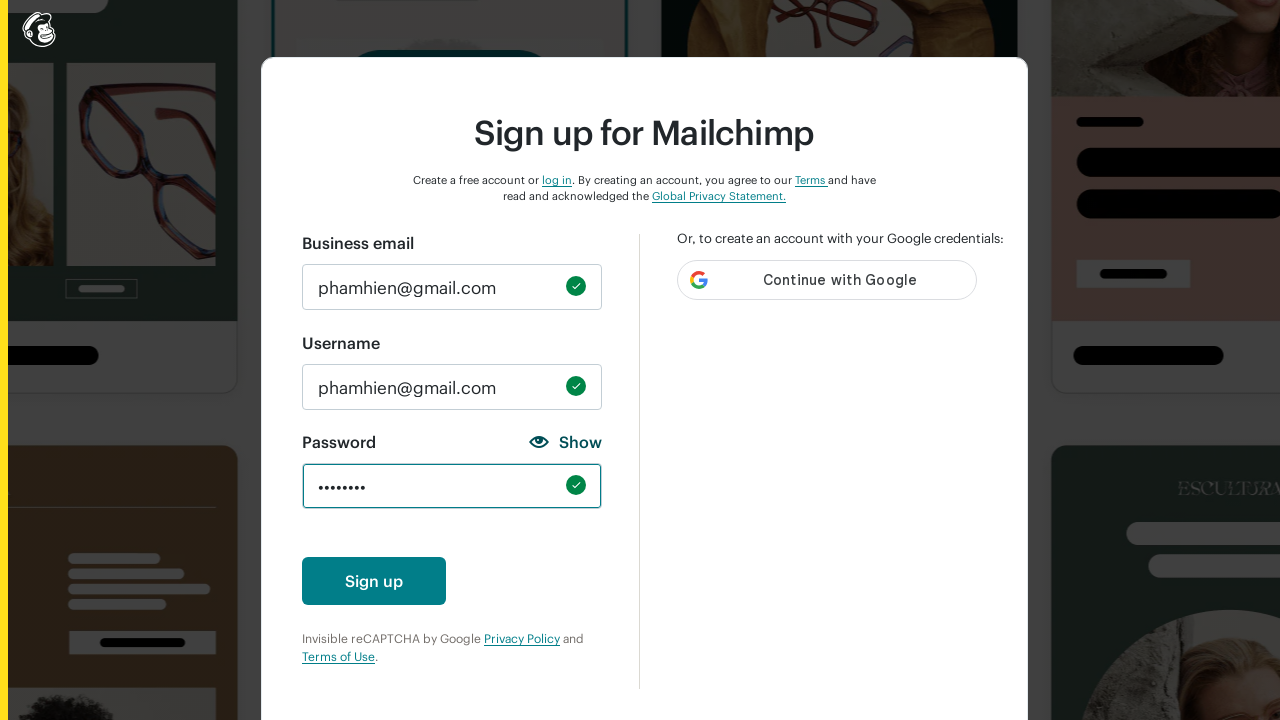

Verified 8-character minimum validation message is no longer visible
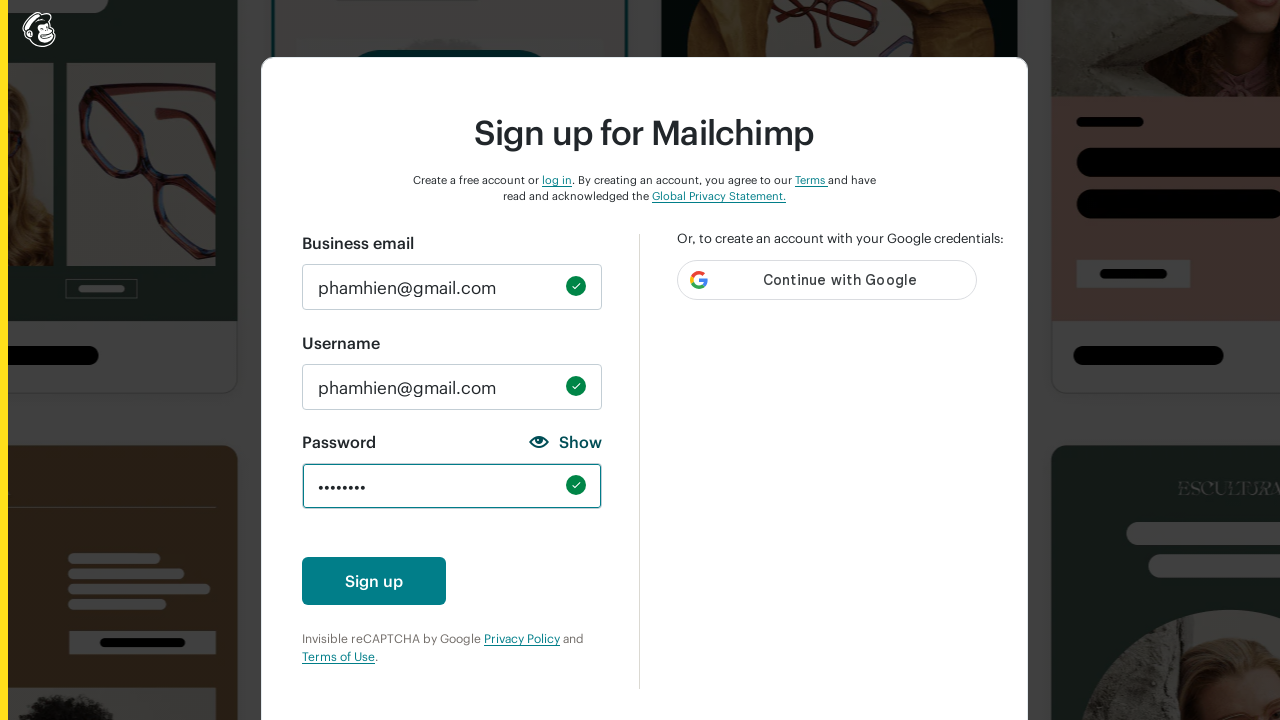

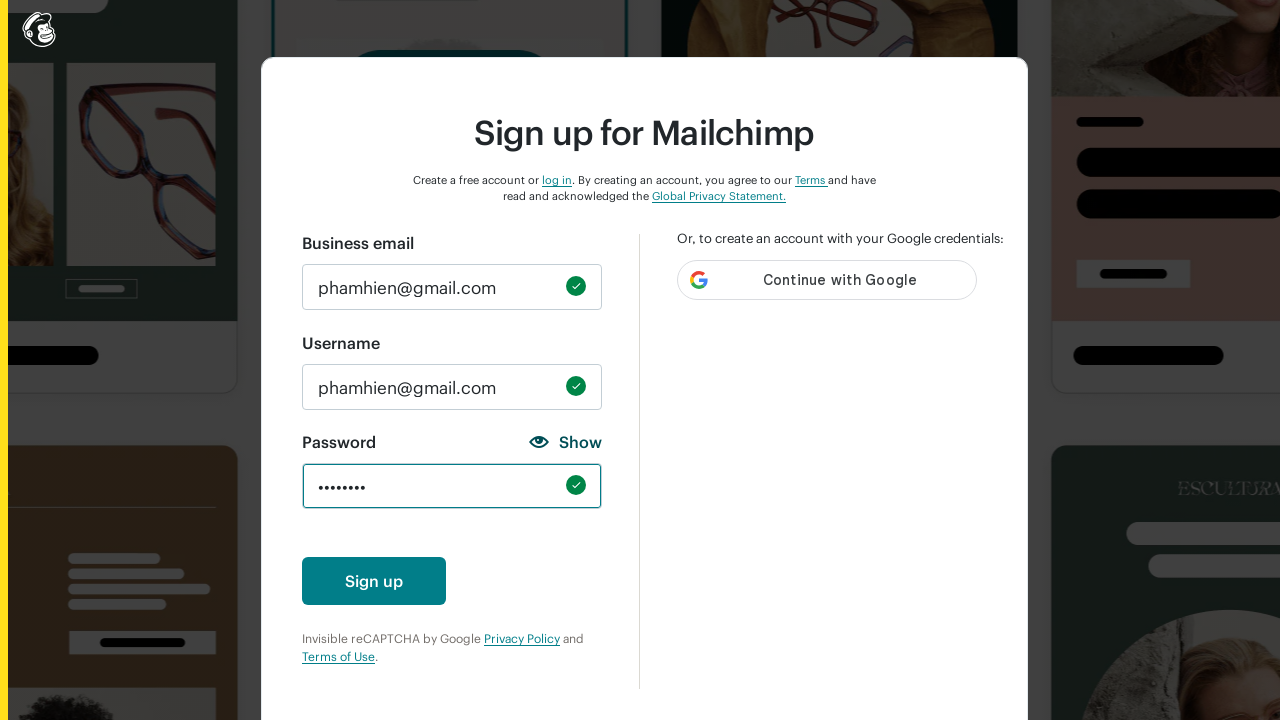